Tests dynamic loading of a hidden element by clicking Example 1 link, starting the loading process, and verifying the finish message appears

Starting URL: https://the-internet.herokuapp.com/dynamic_loading

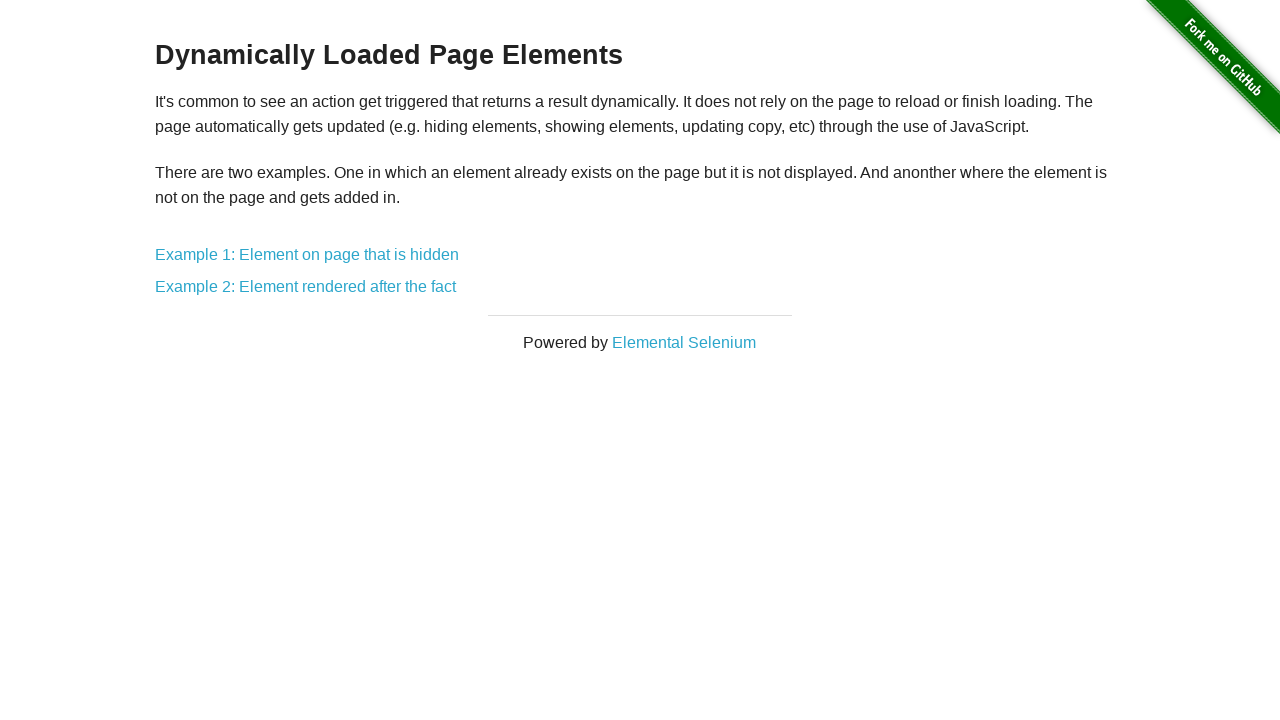

Navigated to dynamic loading page
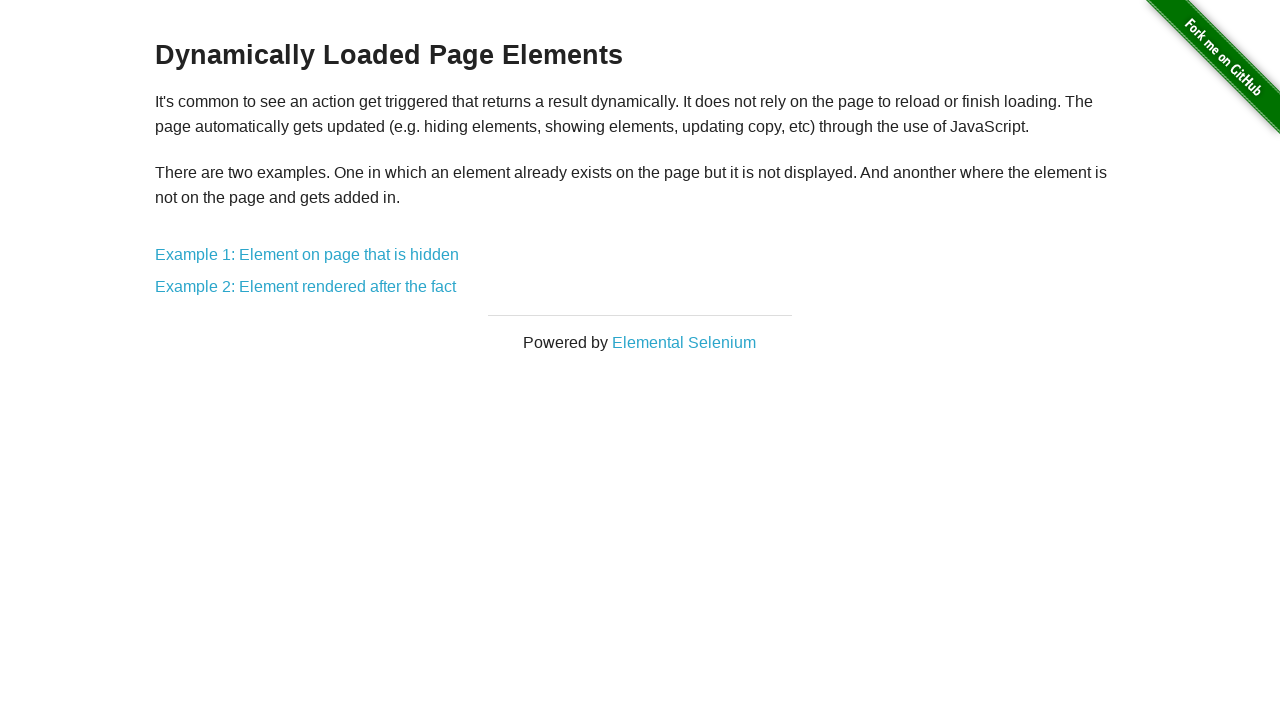

Clicked Example 1 link at (307, 255) on [href='/dynamic_loading/1']
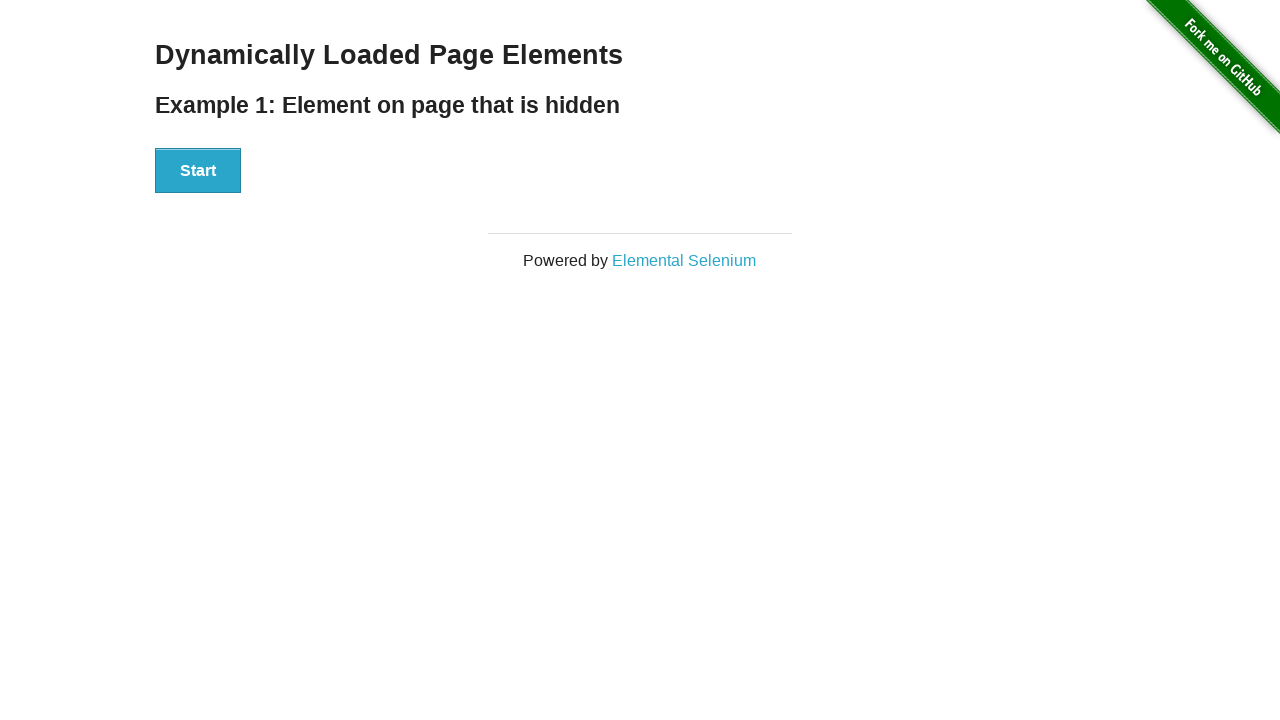

Clicked Start button to begin dynamic loading at (198, 171) on #start button
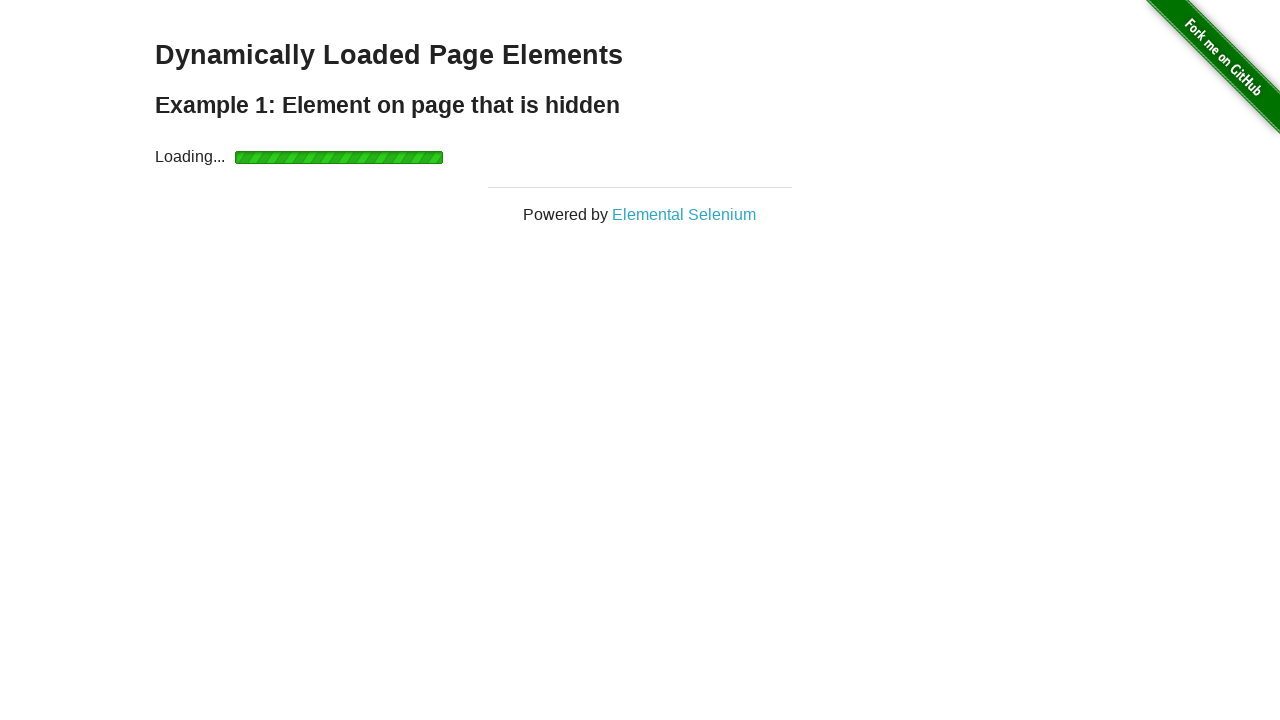

Finish message appeared after loading completed
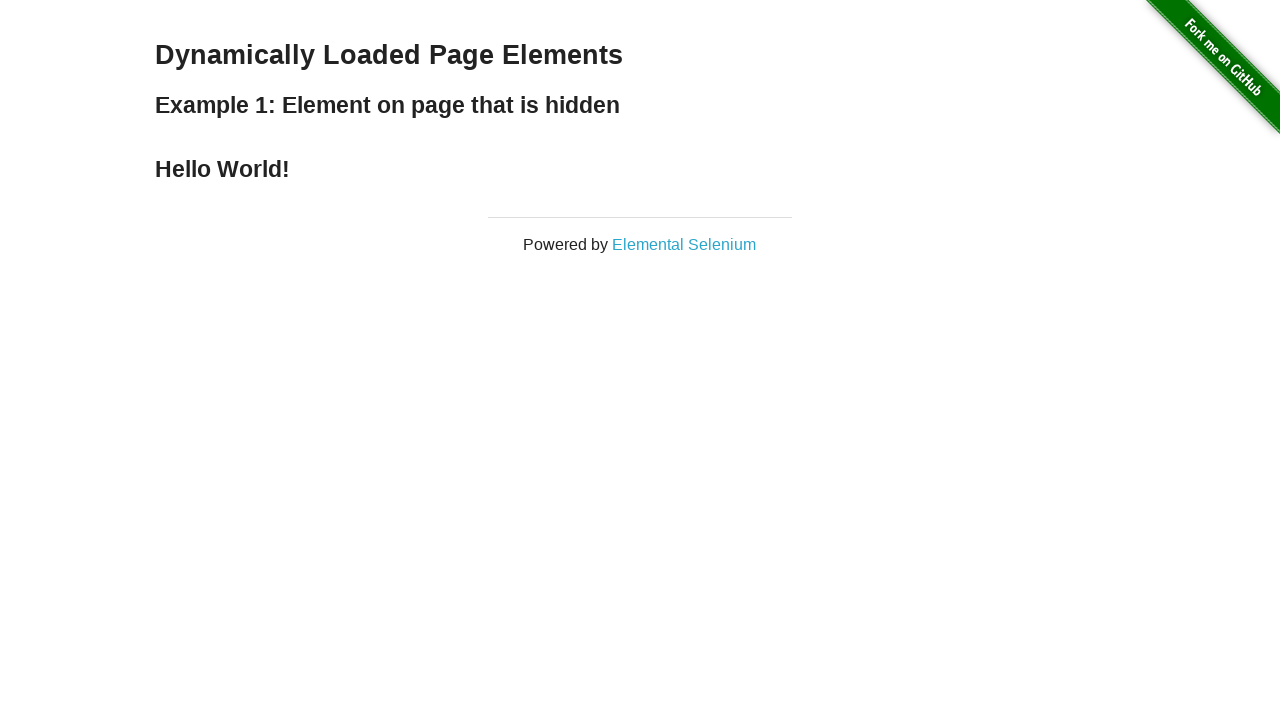

Verified finish message is visible
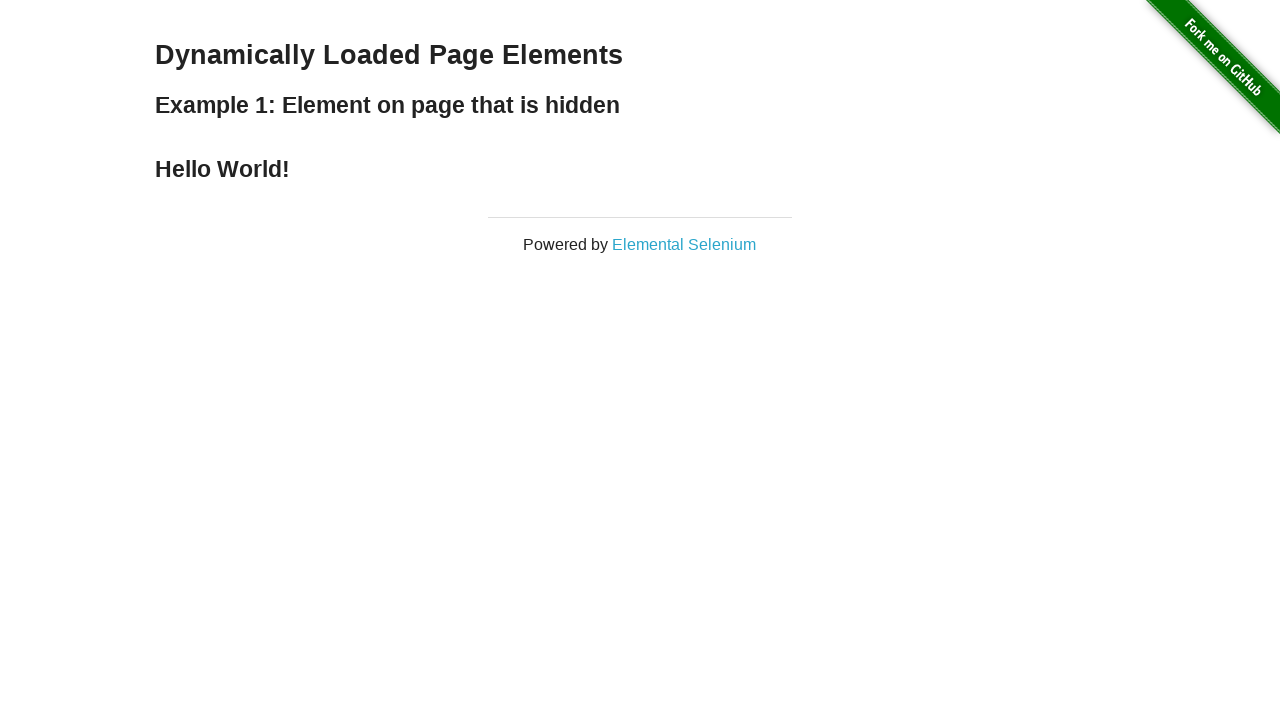

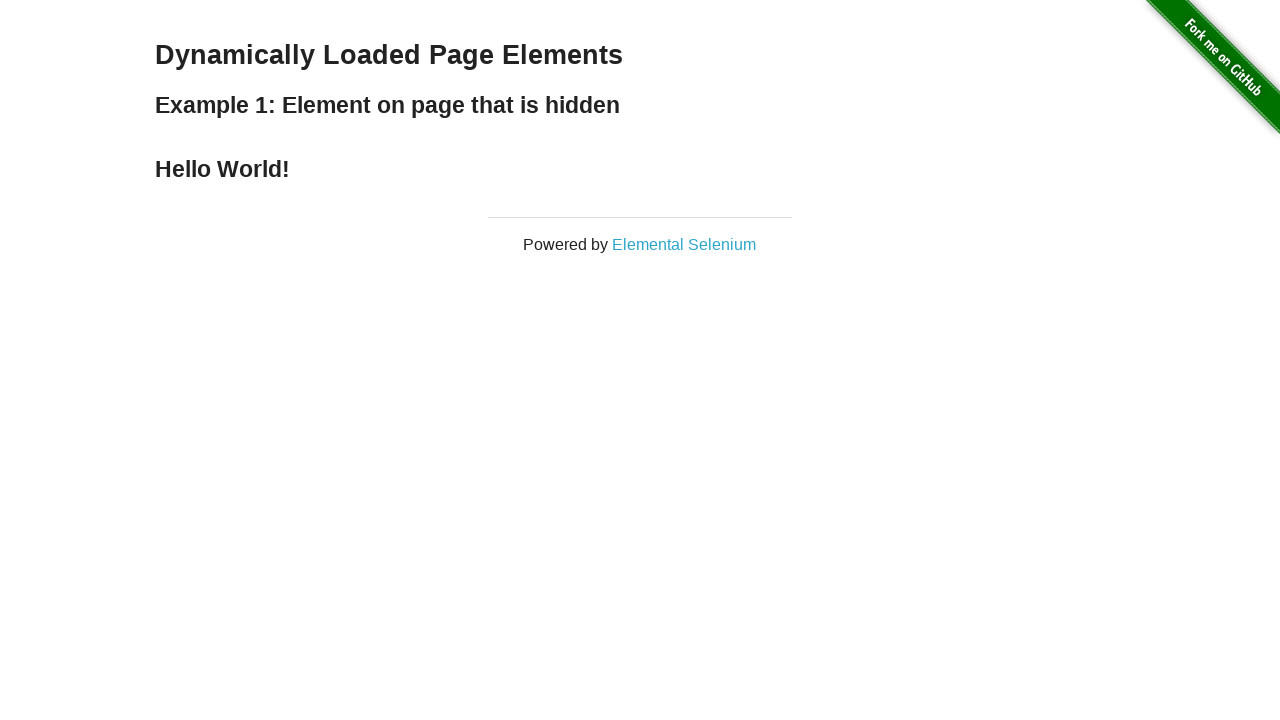